Tests a math quiz form by reading two numbers displayed on the page, calculating their sum, selecting the correct answer from a dropdown, and submitting the form.

Starting URL: http://suninjuly.github.io/selects1.html

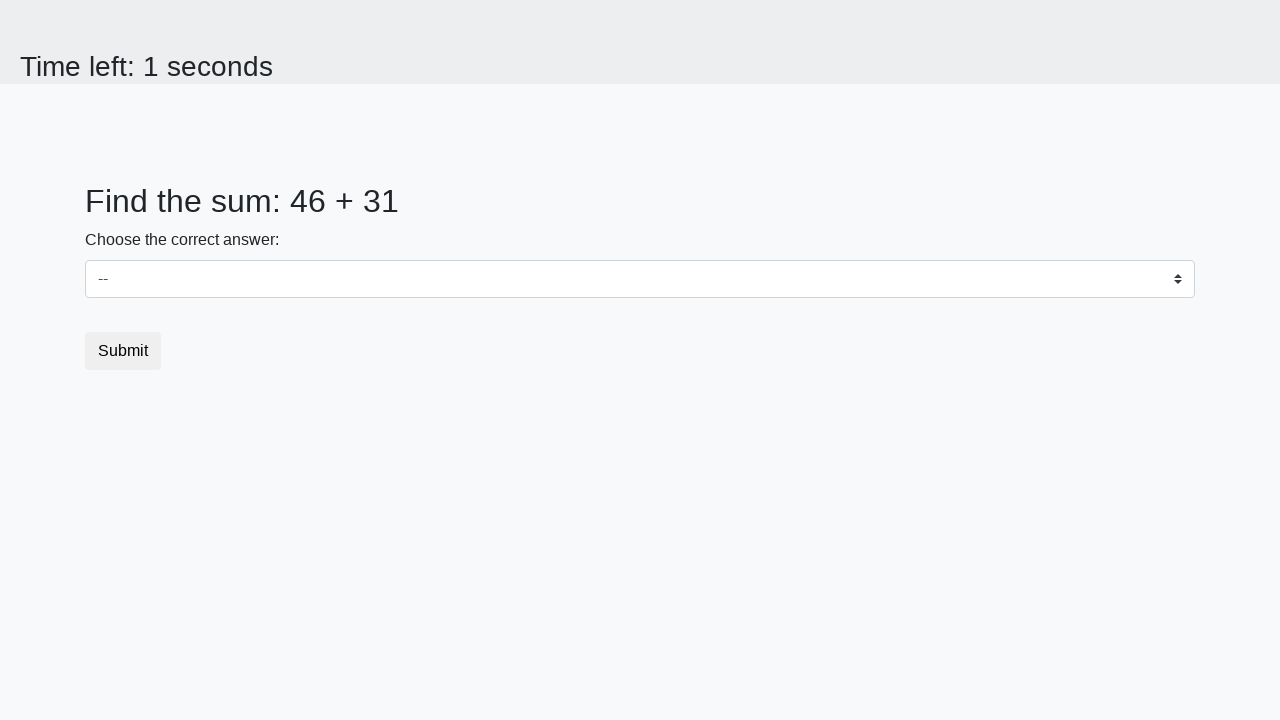

Read first number from page element #num1
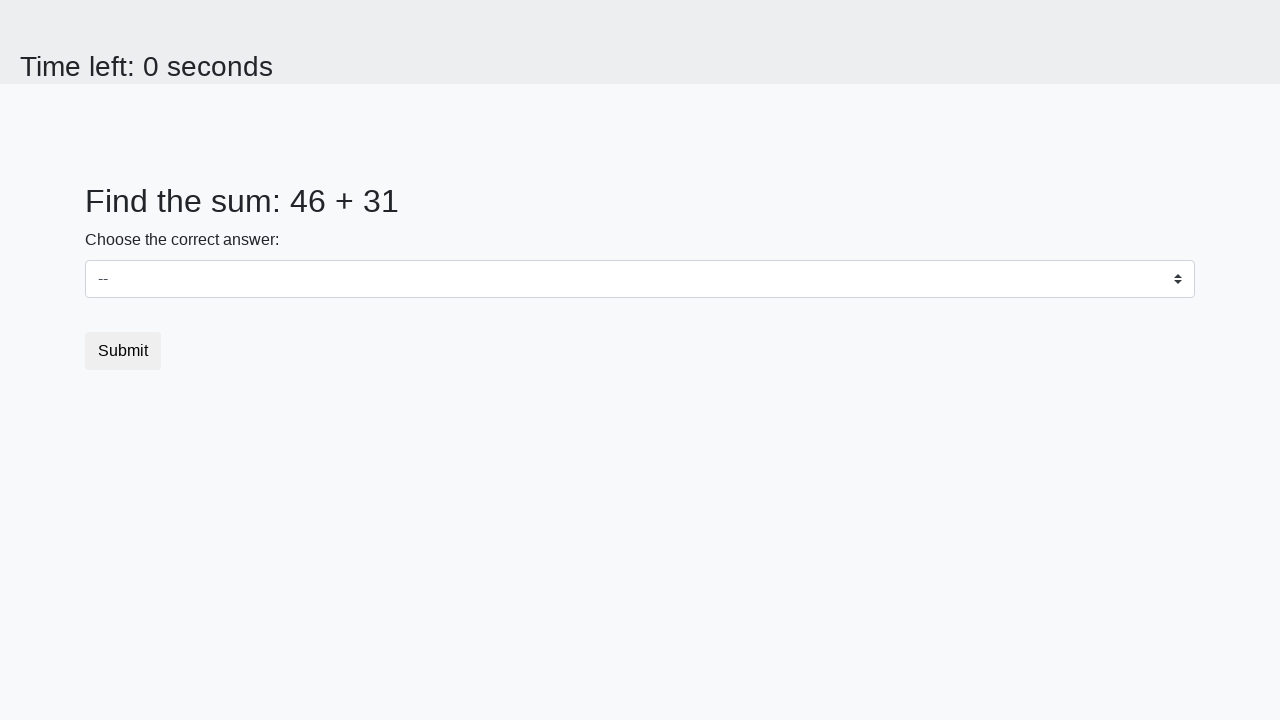

Read second number from page element #num2
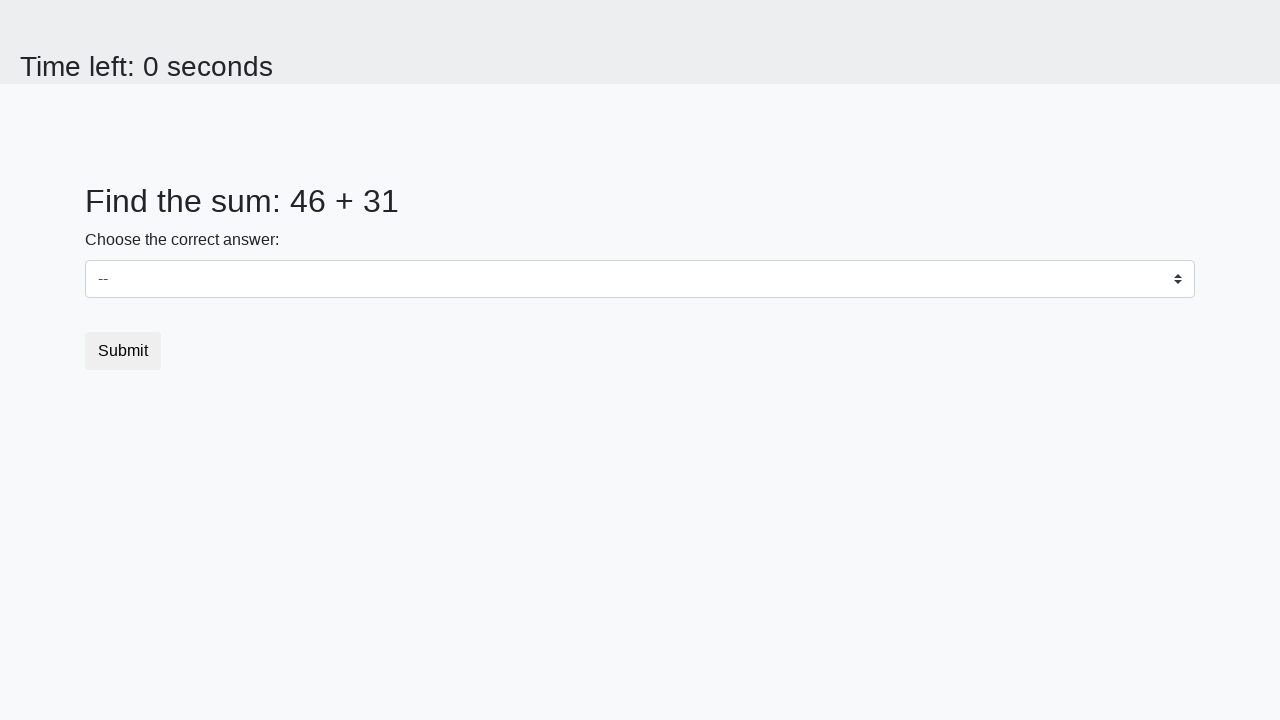

Calculated sum of 46 + 31 = 77
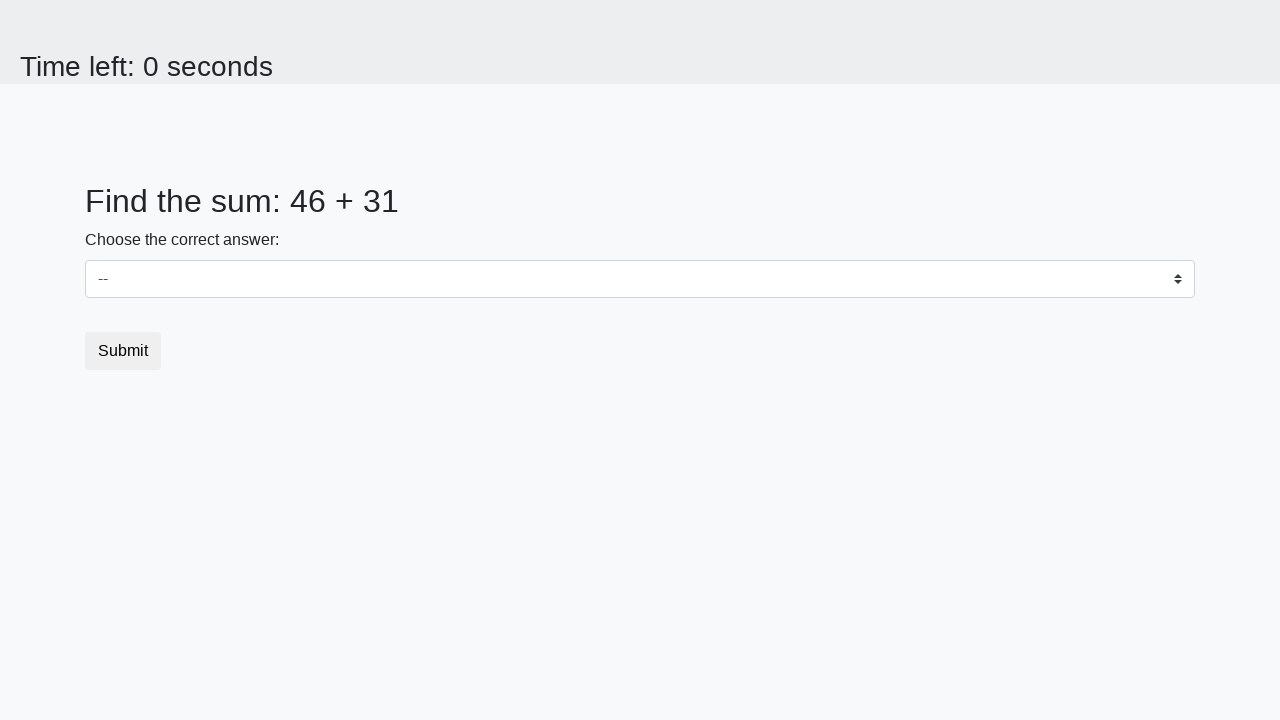

Selected value 77 from dropdown on select
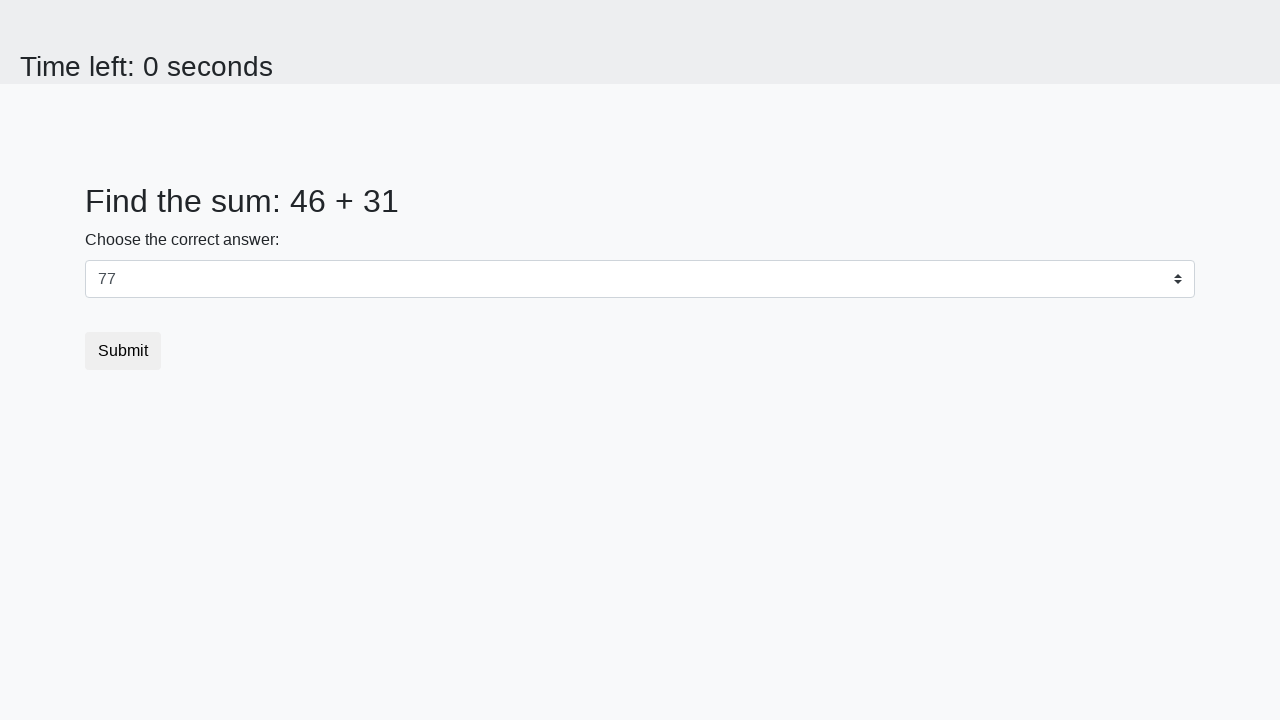

Clicked submit button to submit form at (123, 351) on button.btn
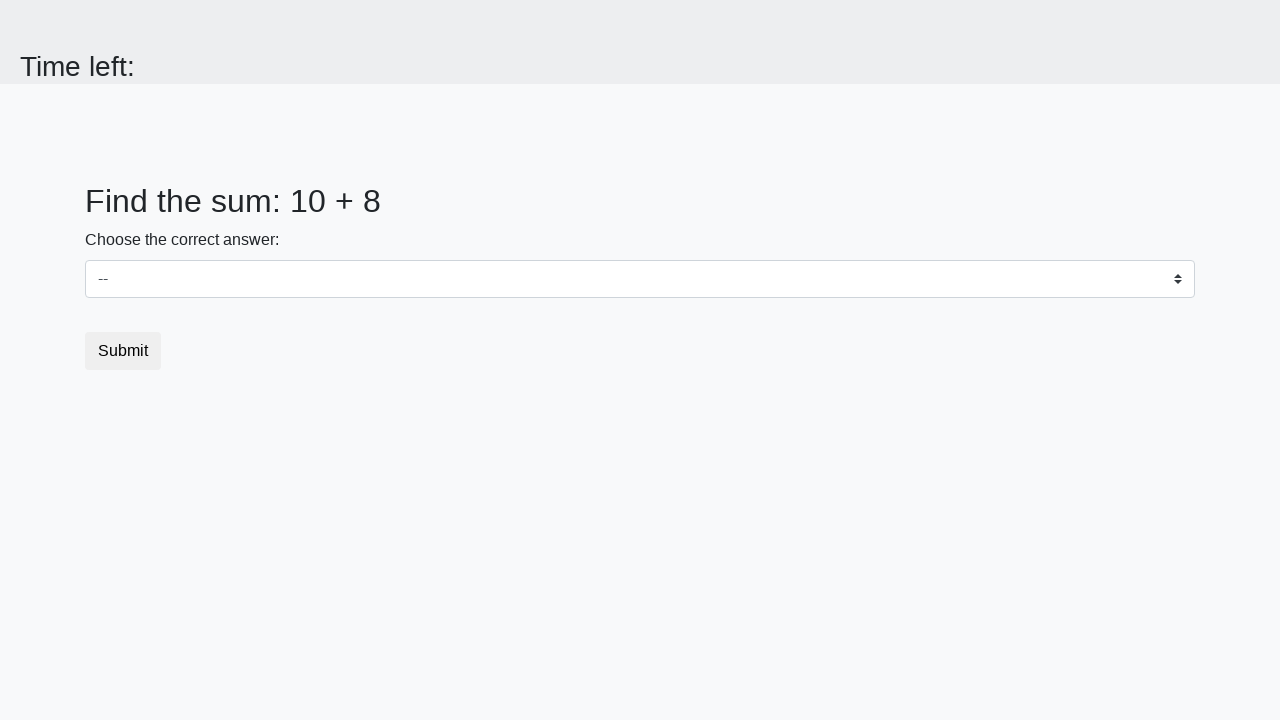

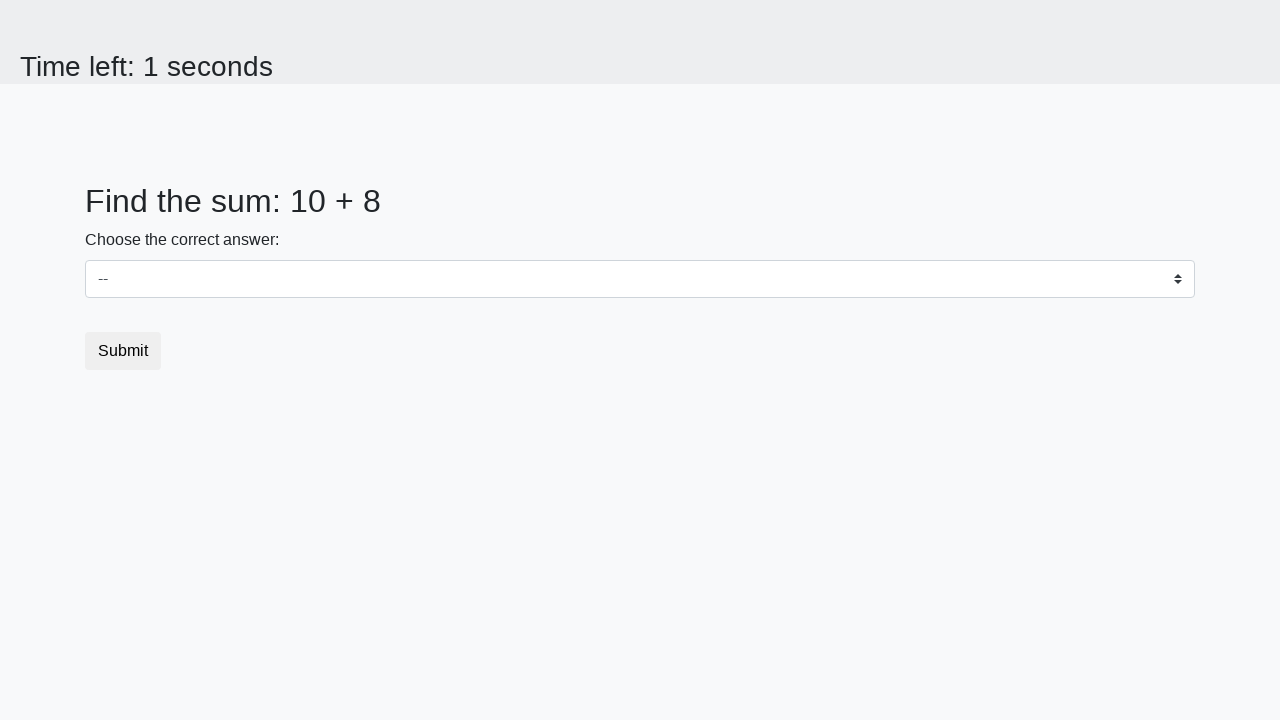